Tests navigation to password reset form with Phone tab active

Starting URL: https://b2c.passport.rt.ru

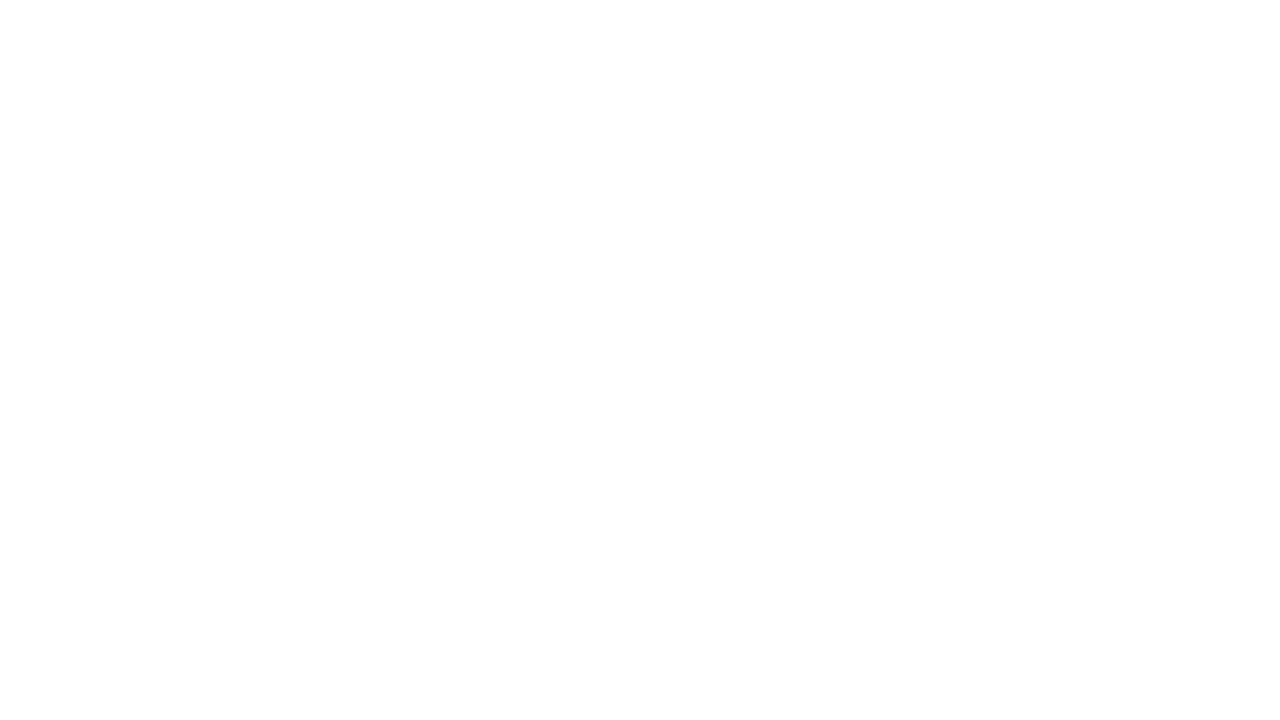

Verified Phone tab is active on login form
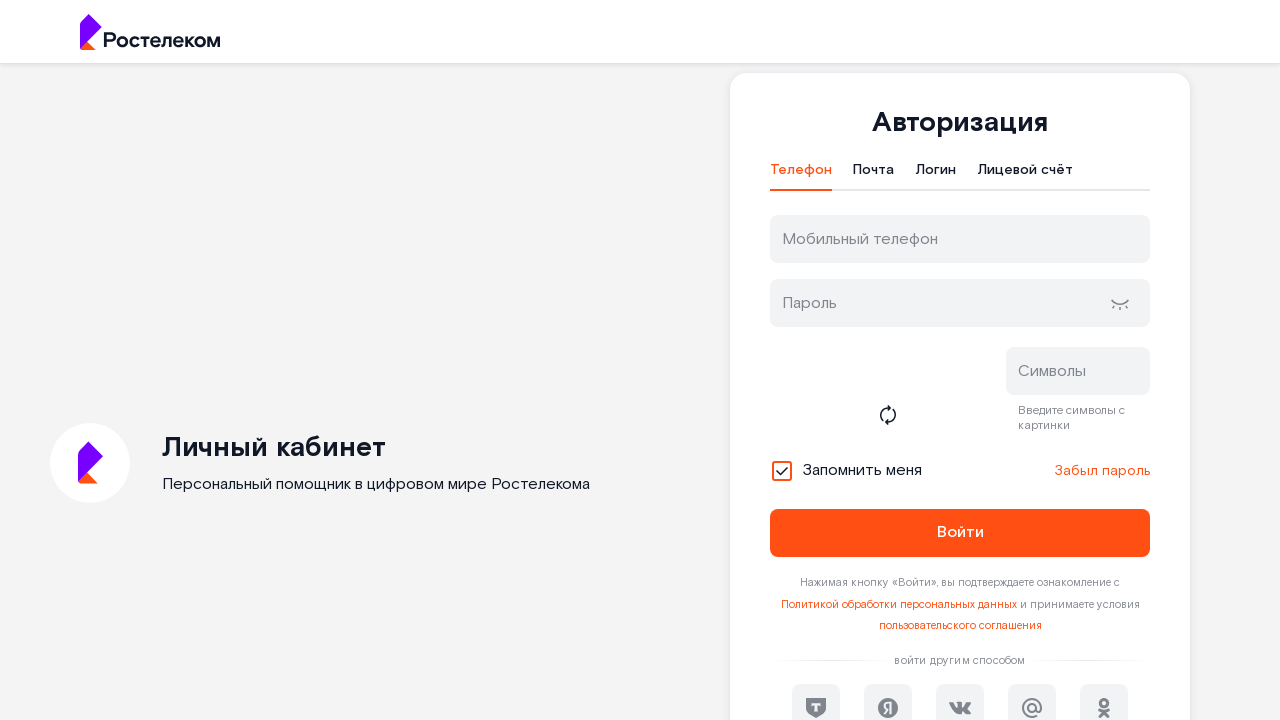

Clicked forgot password link at (1102, 471) on #forgot_password
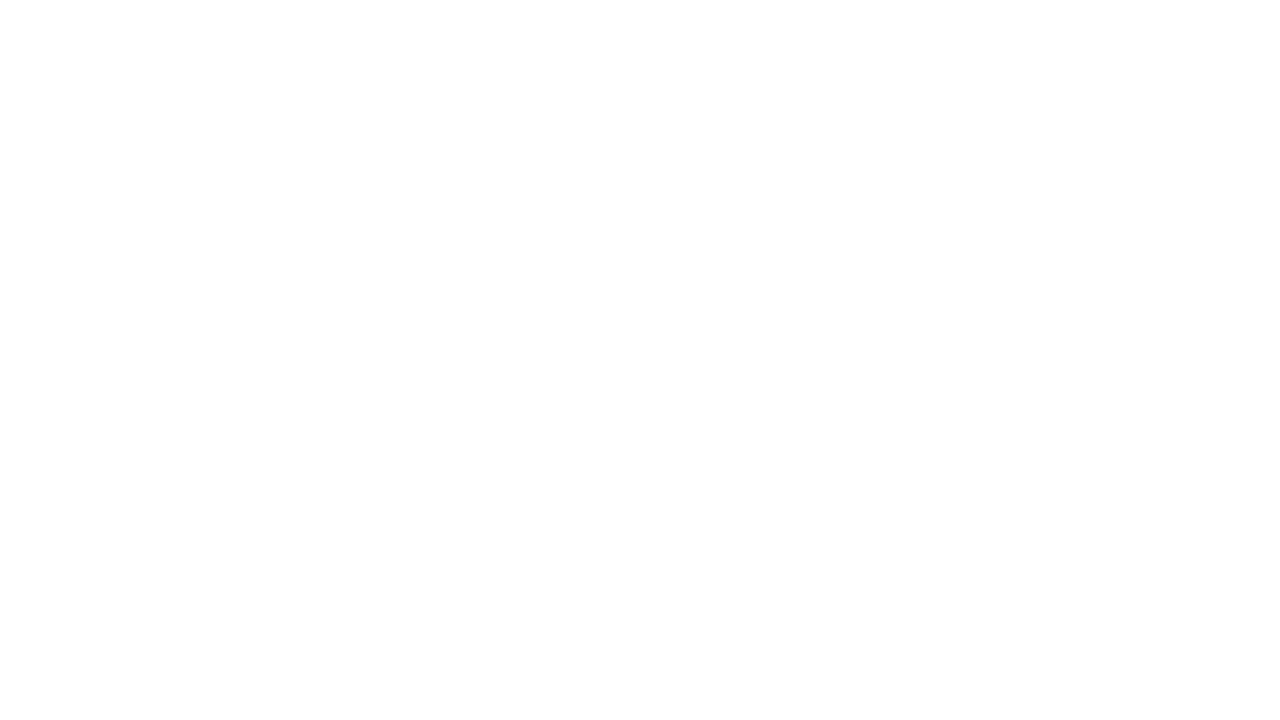

Password reset form loaded with 'Восстановление пароля' heading
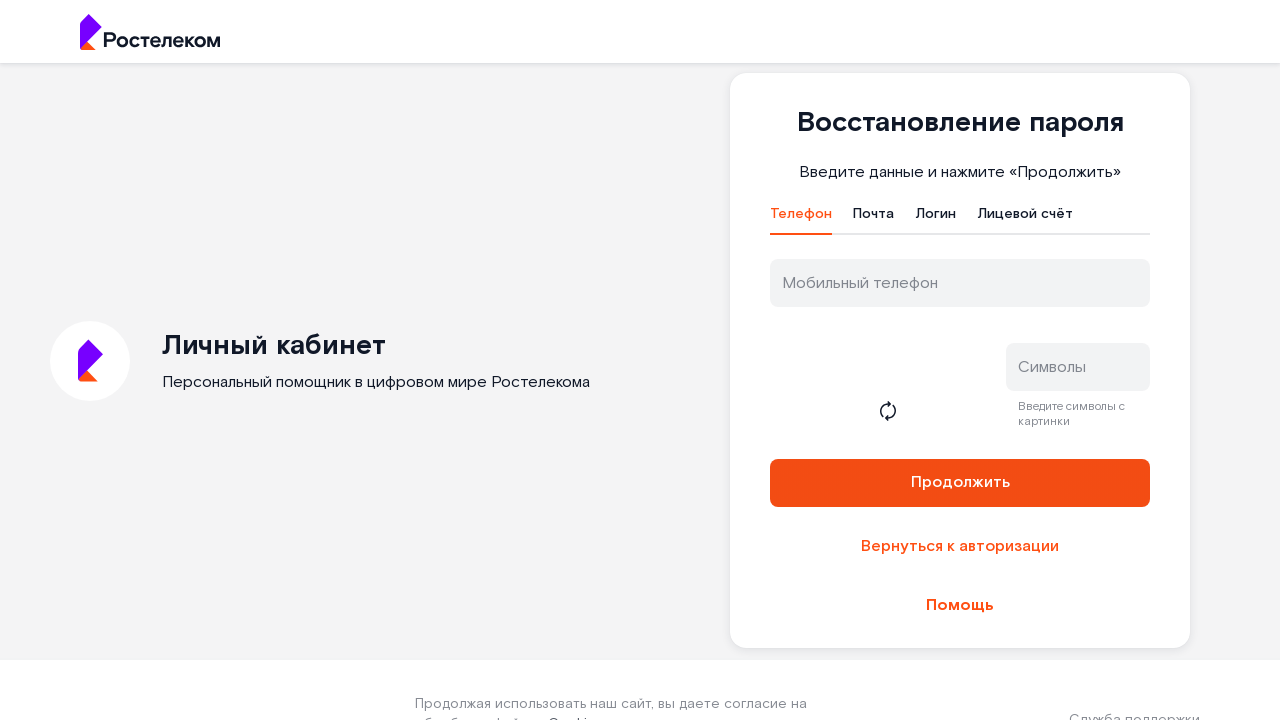

Verified Phone tab remains active on password reset form
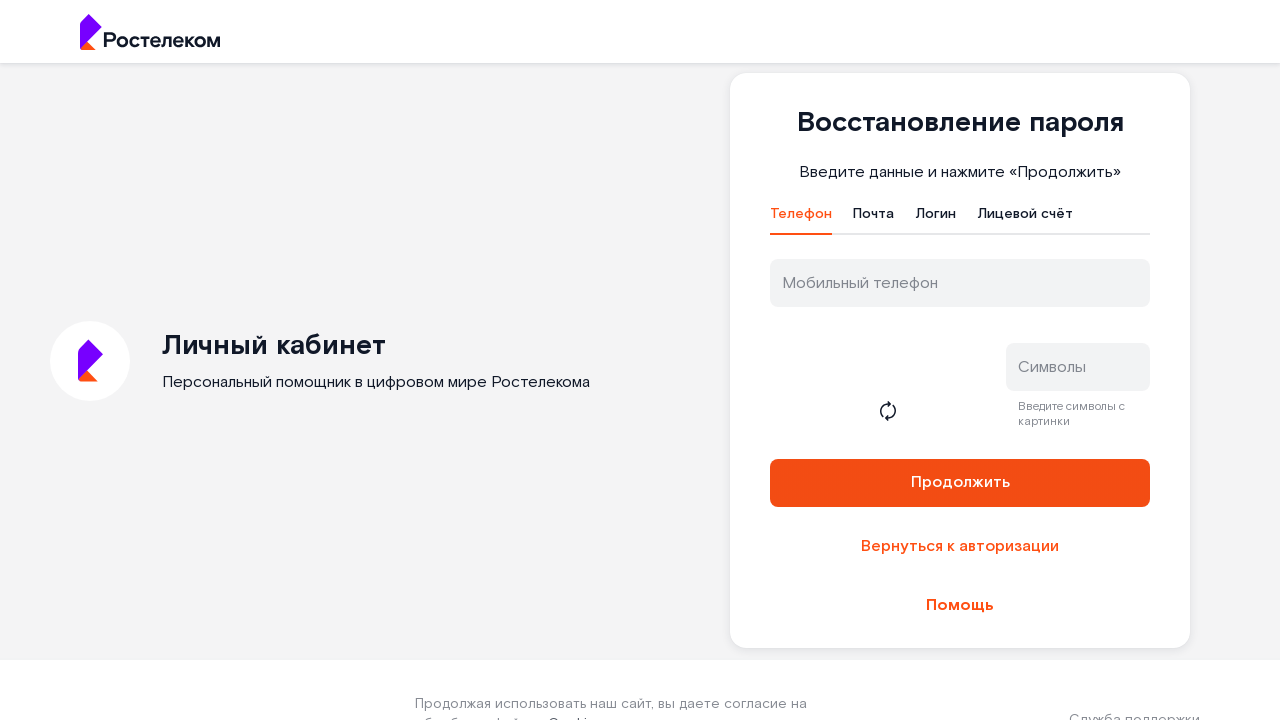

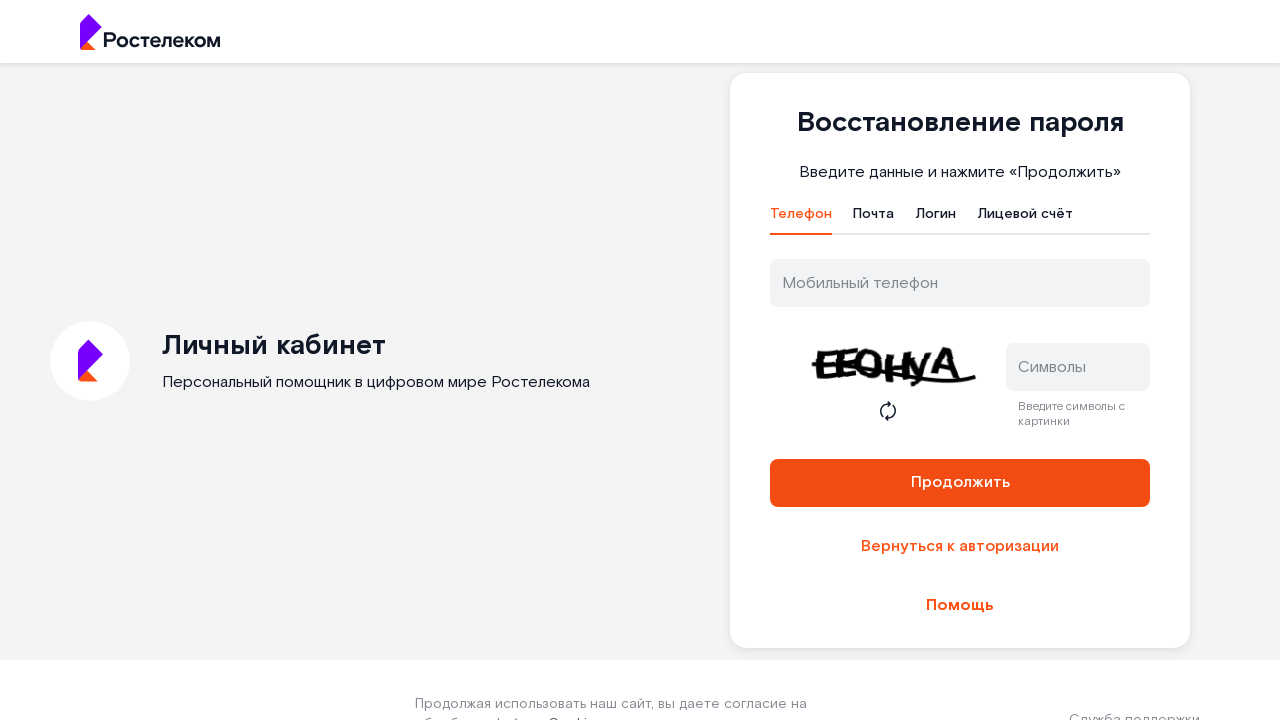